Solves a math challenge by extracting a value from an element's attribute, calculating the answer using a logarithmic formula, filling in the result, selecting required checkboxes and radio buttons, and submitting the form.

Starting URL: http://suninjuly.github.io/get_attribute.html

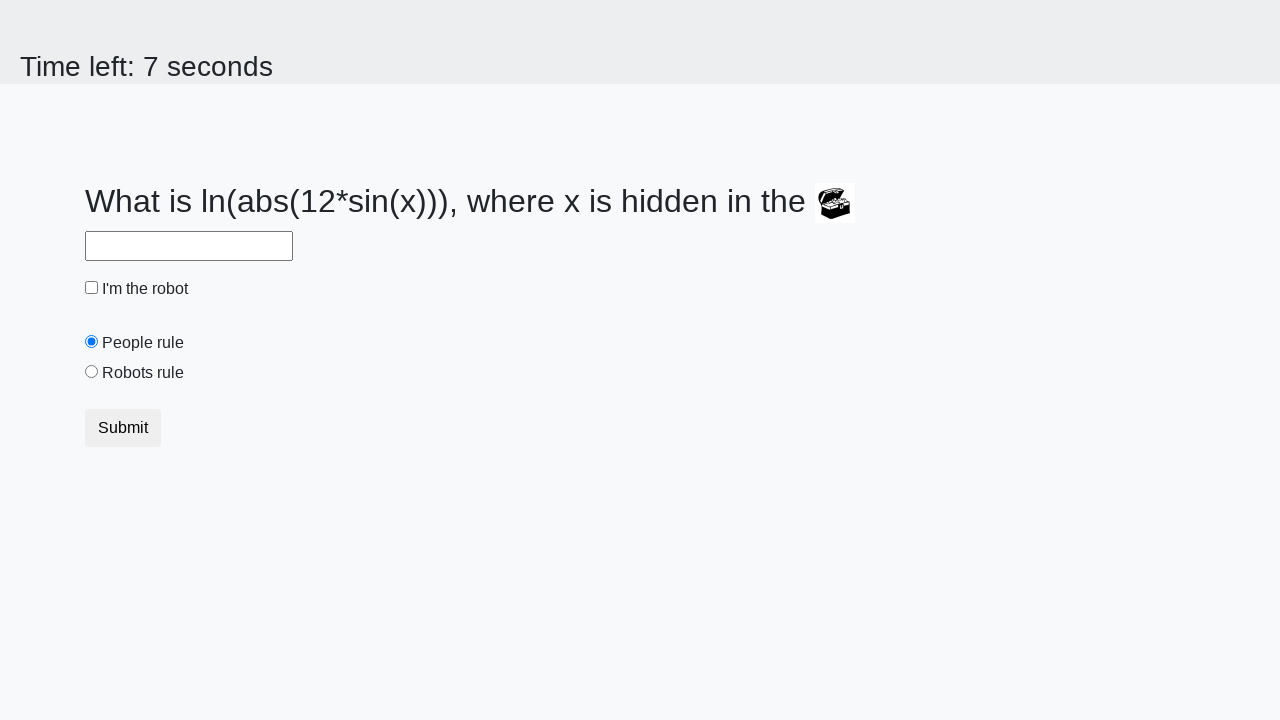

Located the treasure element
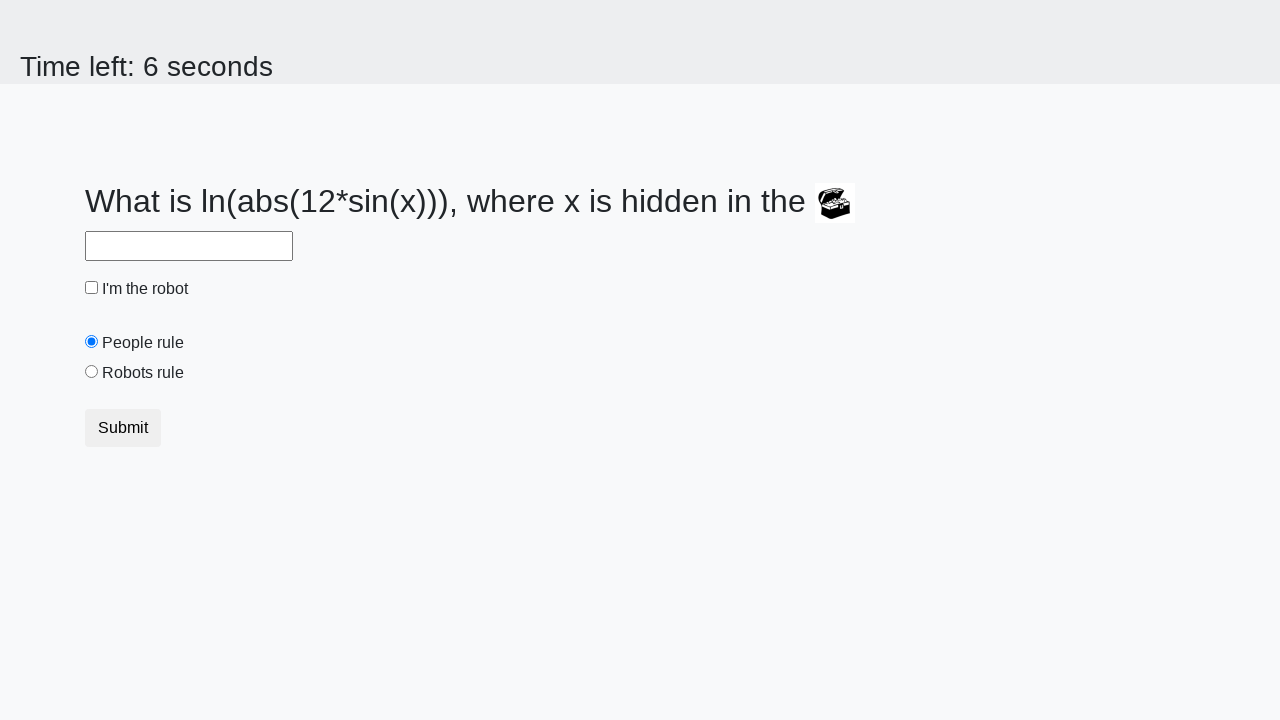

Extracted valuex attribute: 65
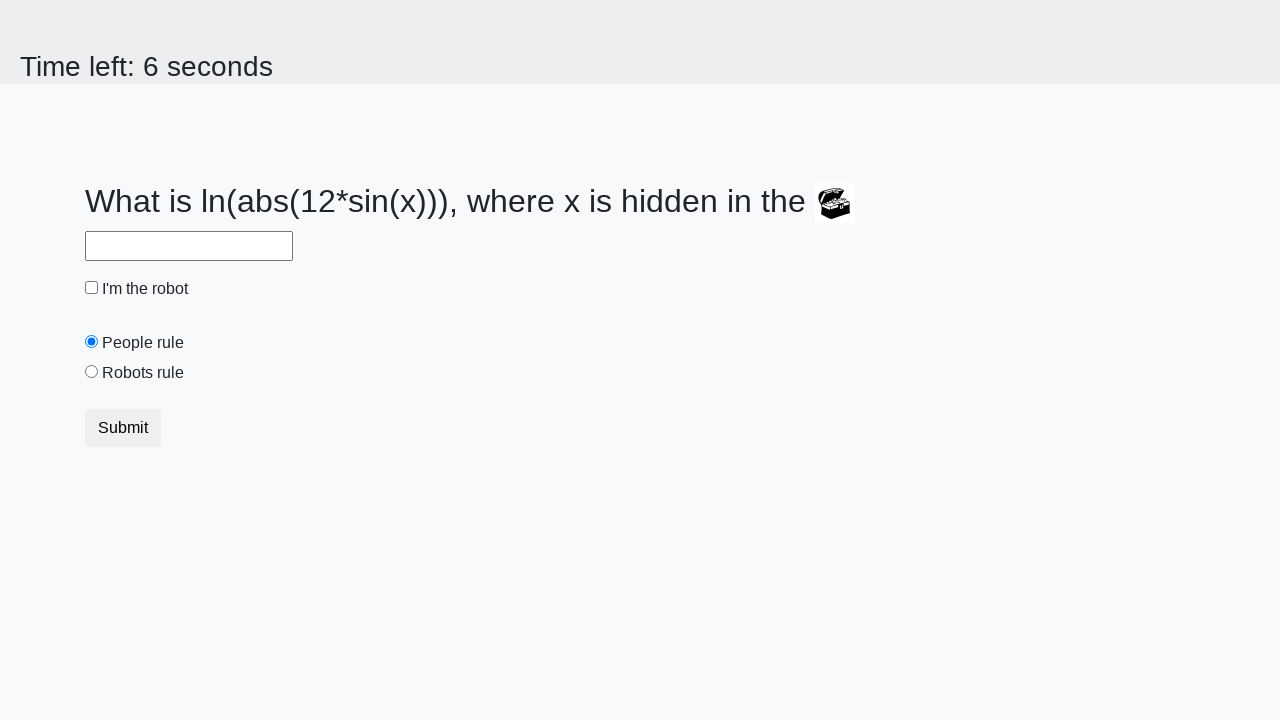

Calculated logarithmic answer: 2.2947488853487297
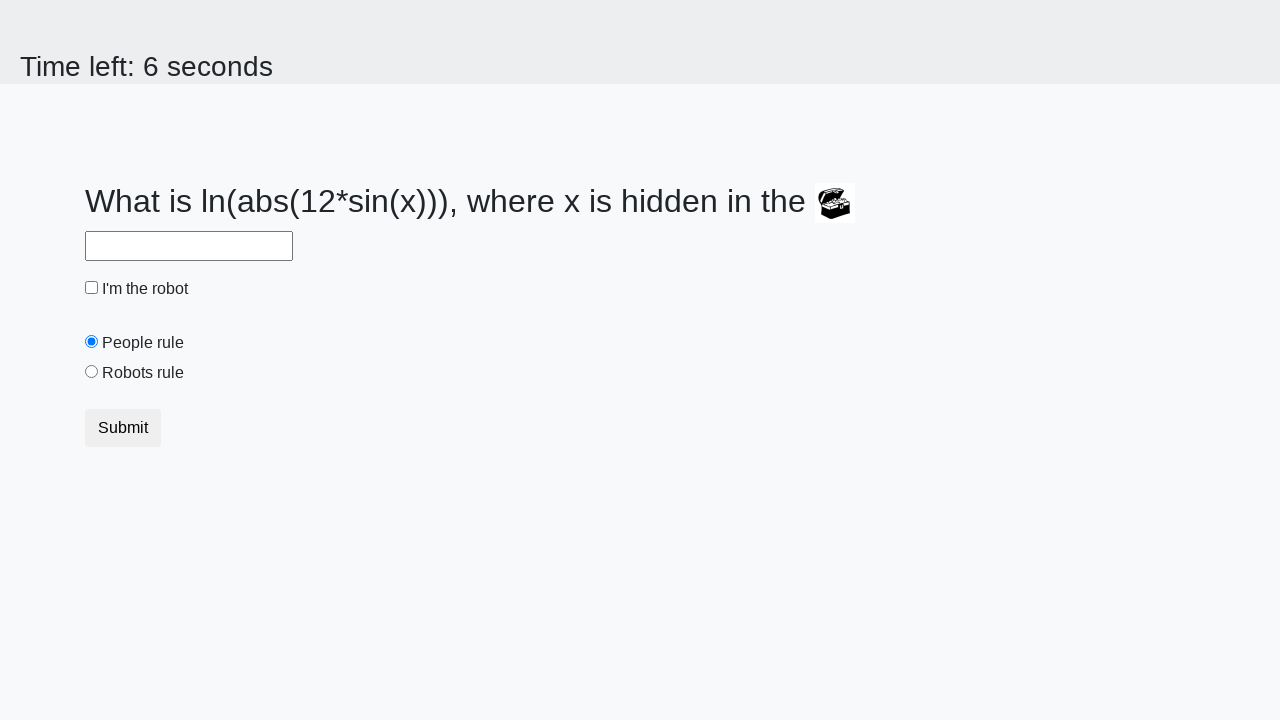

Filled answer field with calculated value on #answer
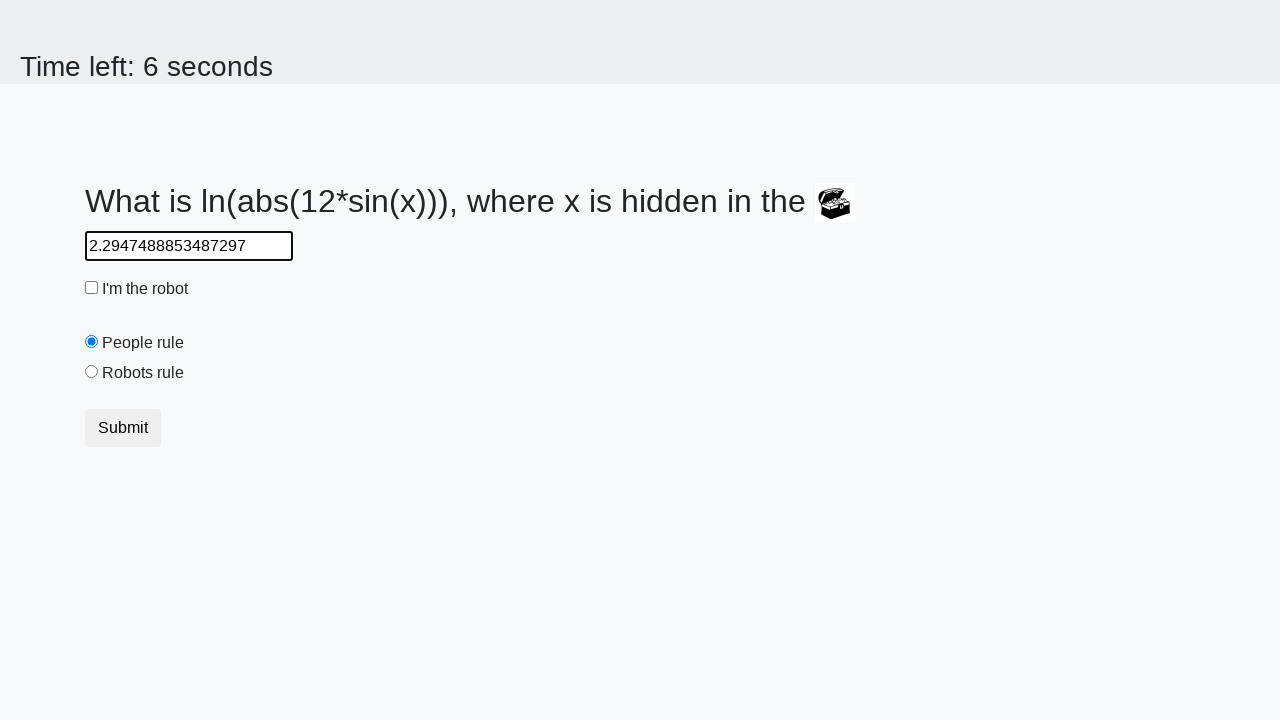

Clicked robot checkbox at (92, 288) on #robotCheckbox
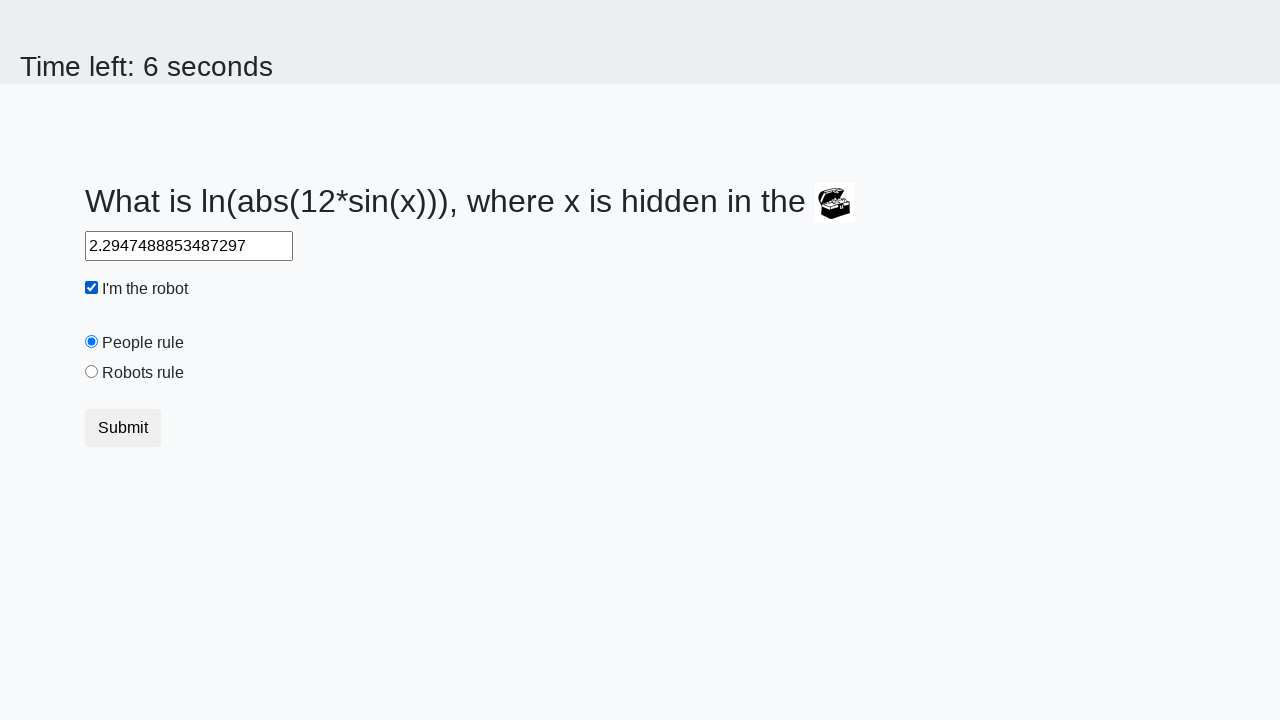

Selected robots rule radio button at (92, 372) on #robotsRule
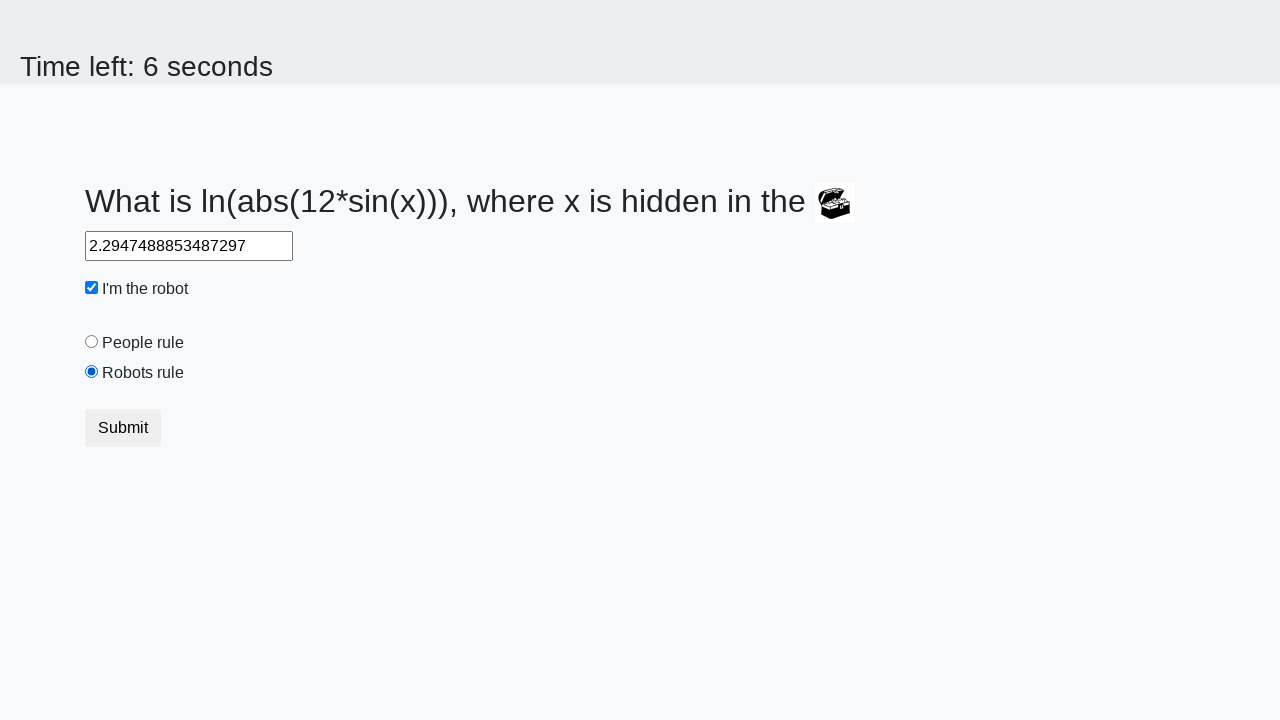

Clicked form submit button at (123, 428) on button[type]
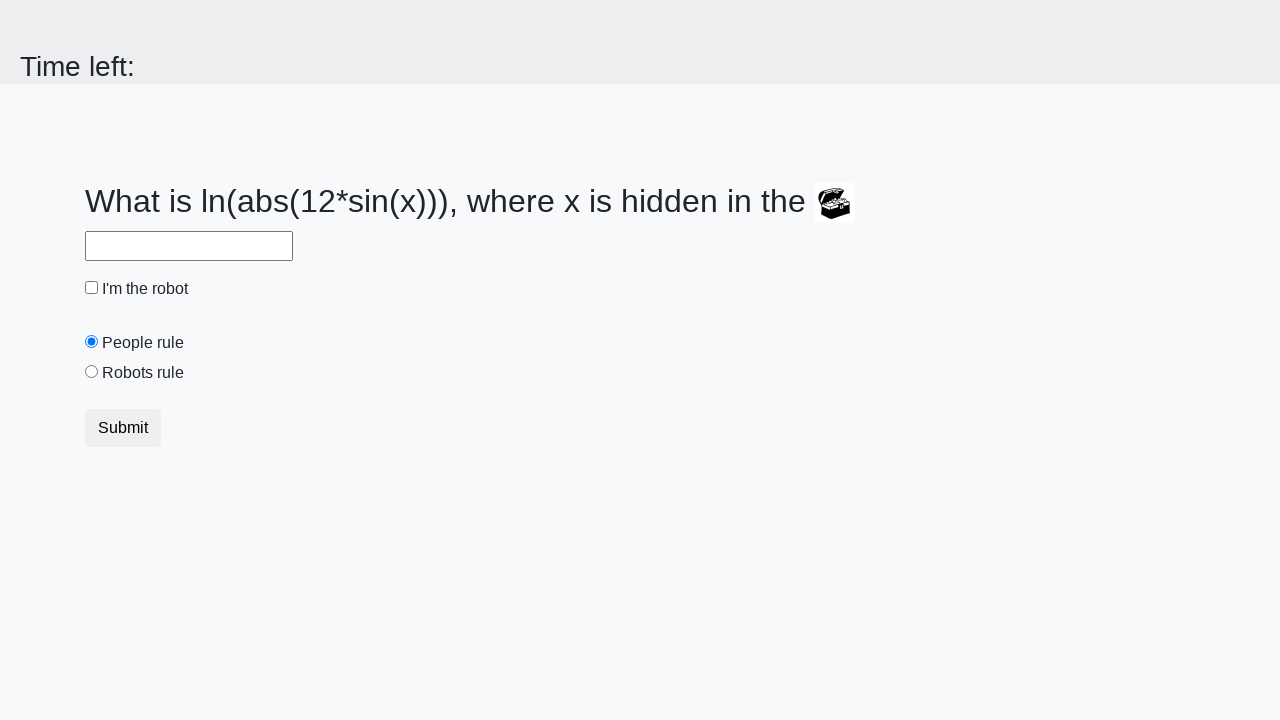

Waited 2 seconds for form submission response
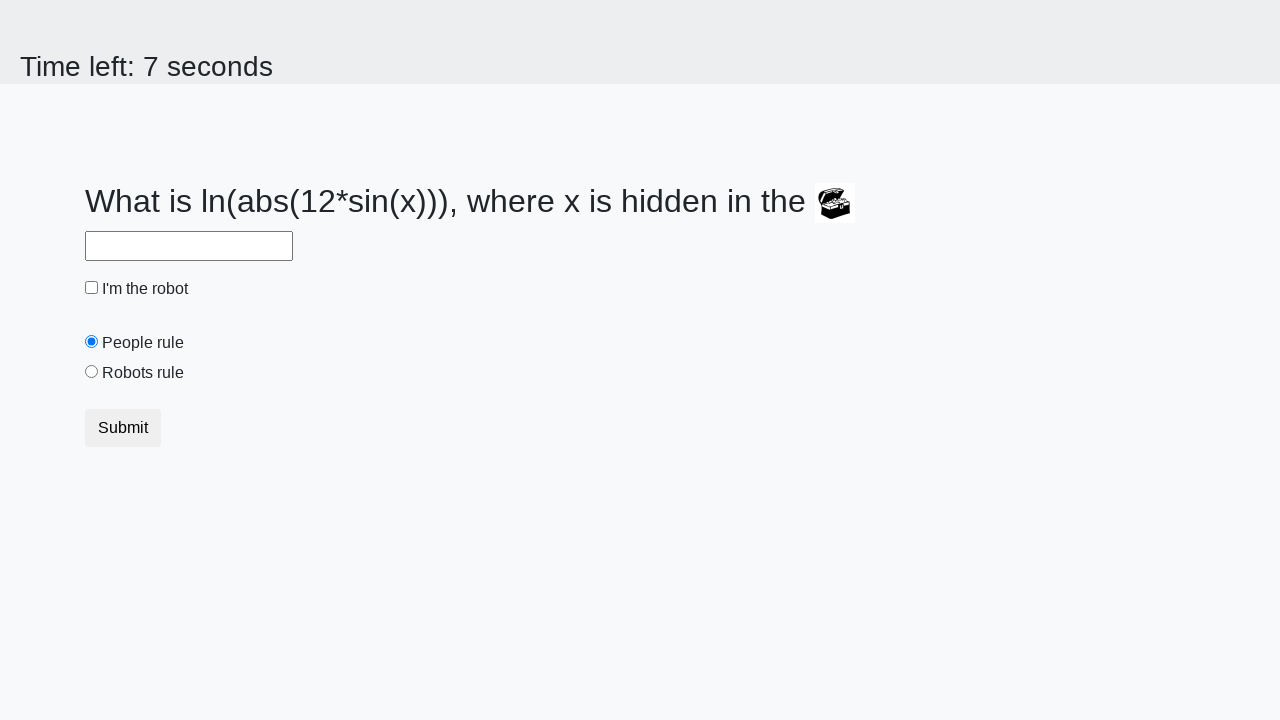

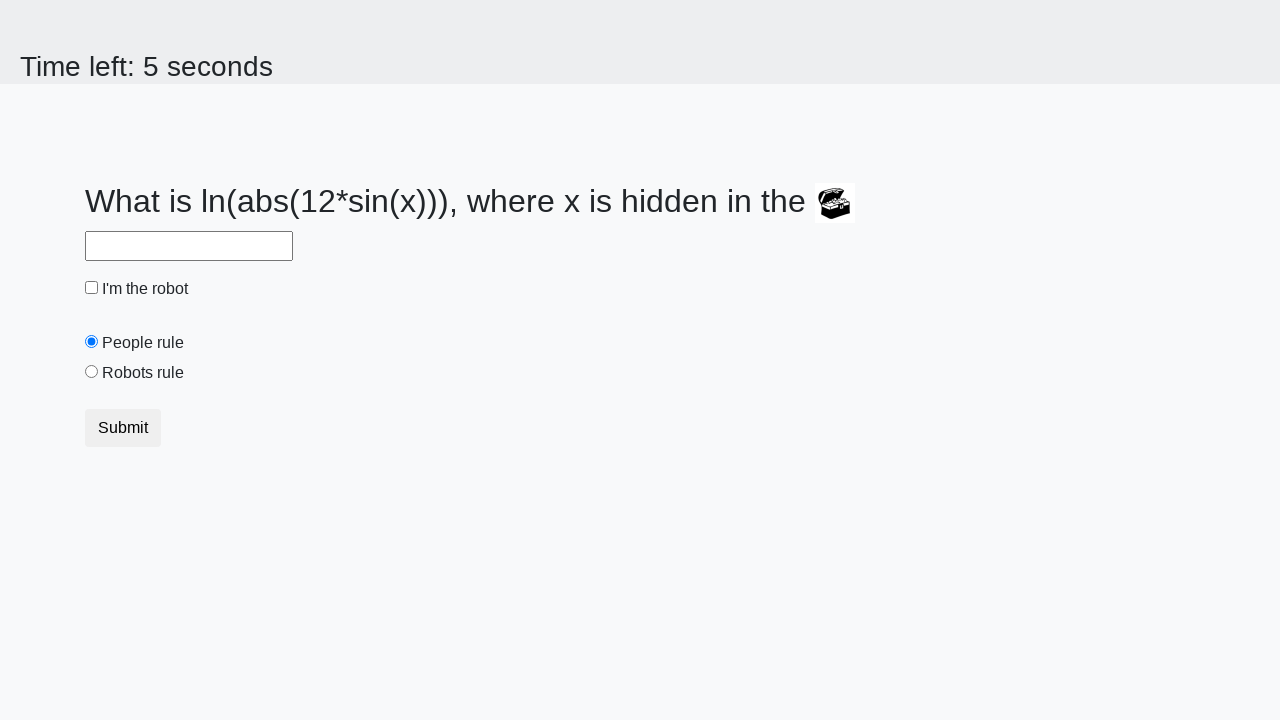